Navigates to the DemoBlaze e-commerce demo site and waits for the page to load, verifying the homepage is accessible.

Starting URL: https://www.demoblaze.com/

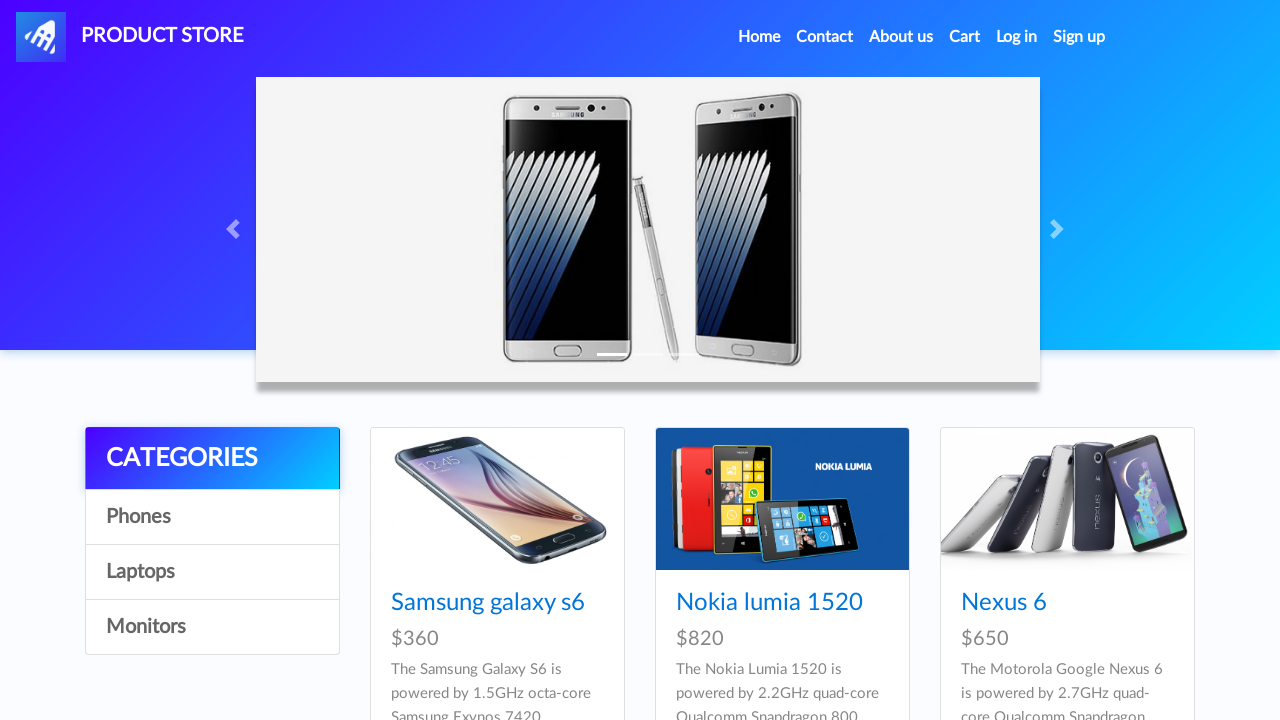

Main content area (#tbodyid) loaded on DemoBlaze homepage
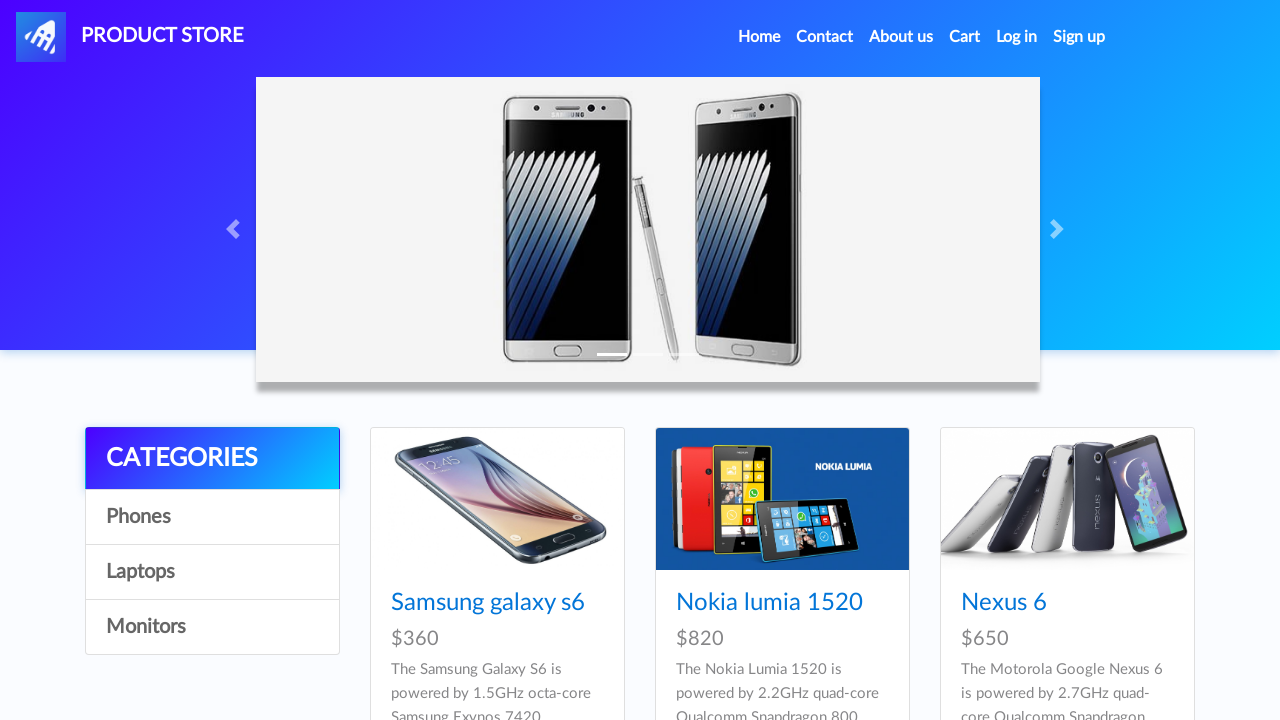

Navbar brand element is visible, verifying homepage is accessible
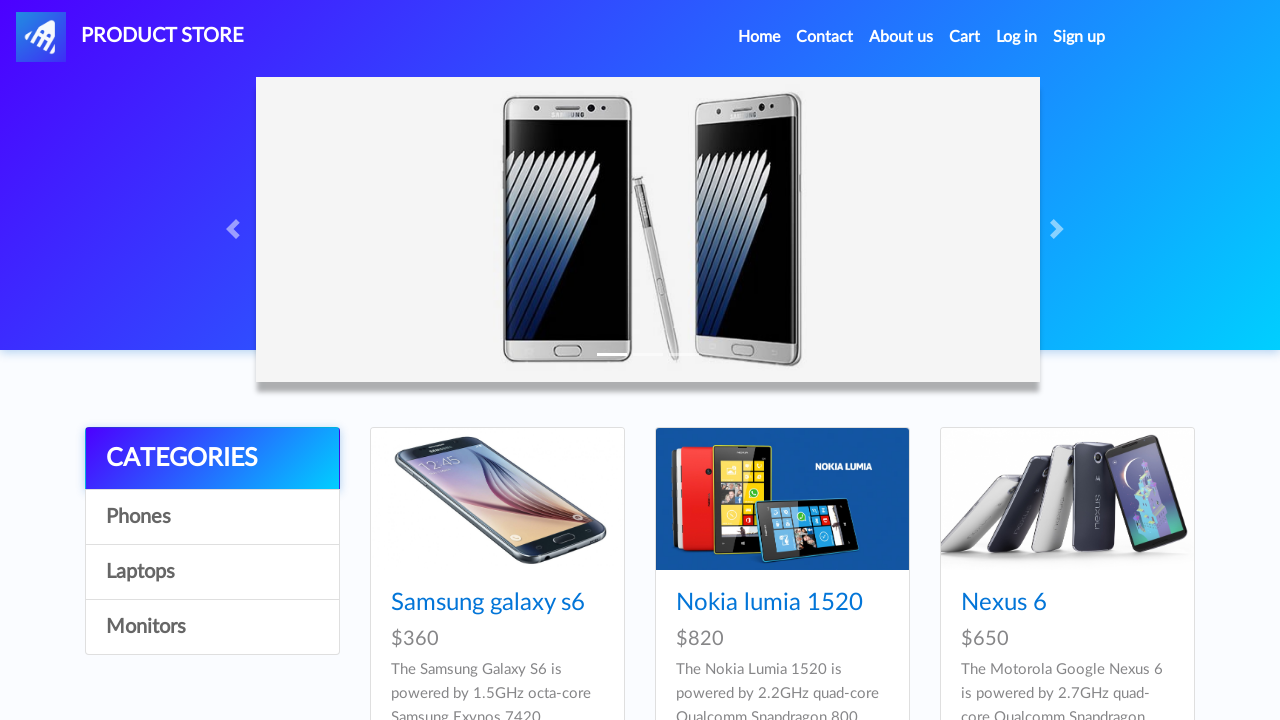

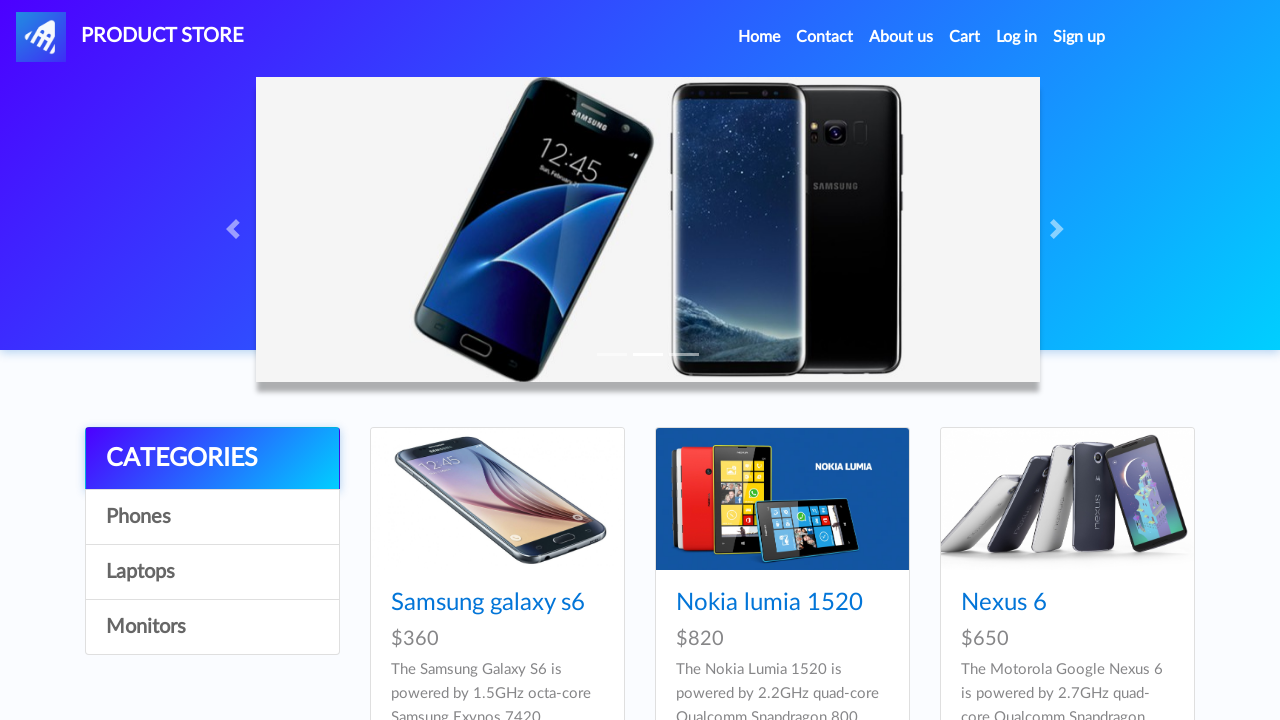